Tests adding multiple todo items to the list and verifies they appear correctly

Starting URL: https://demo.playwright.dev/todomvc

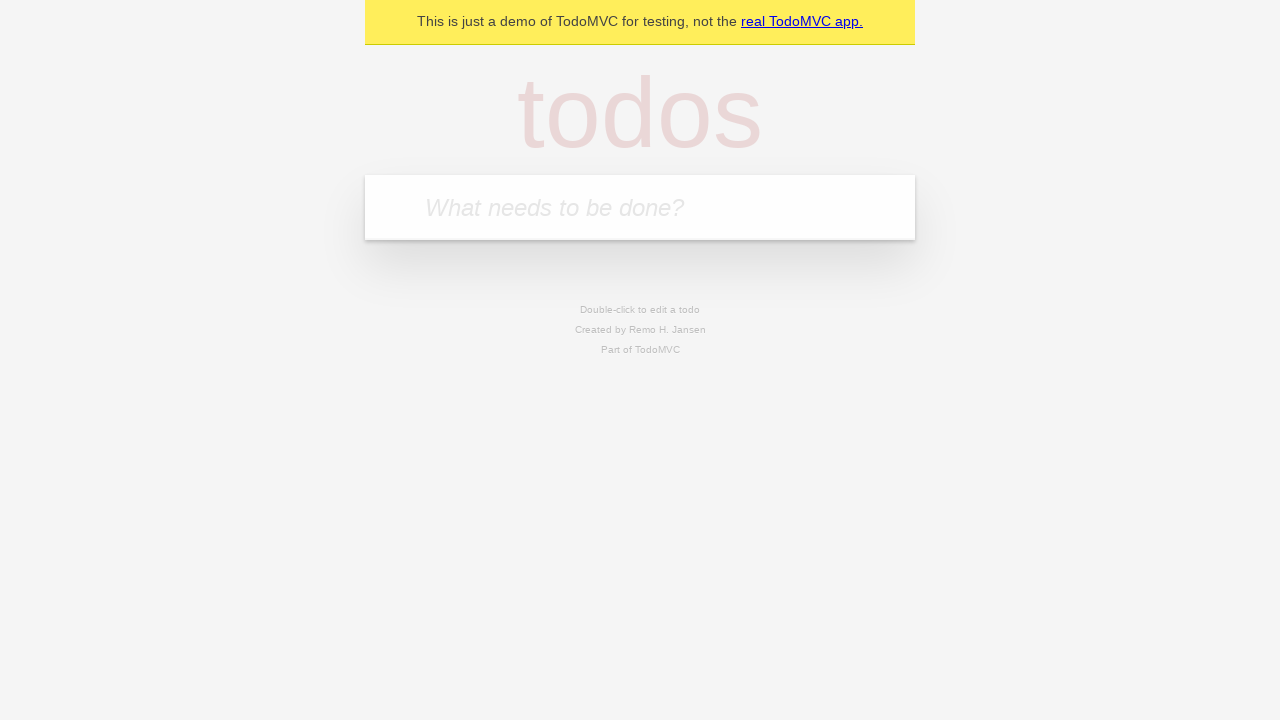

Filled todo input with 'buy some cheese' on internal:attr=[placeholder="What needs to be done?"i]
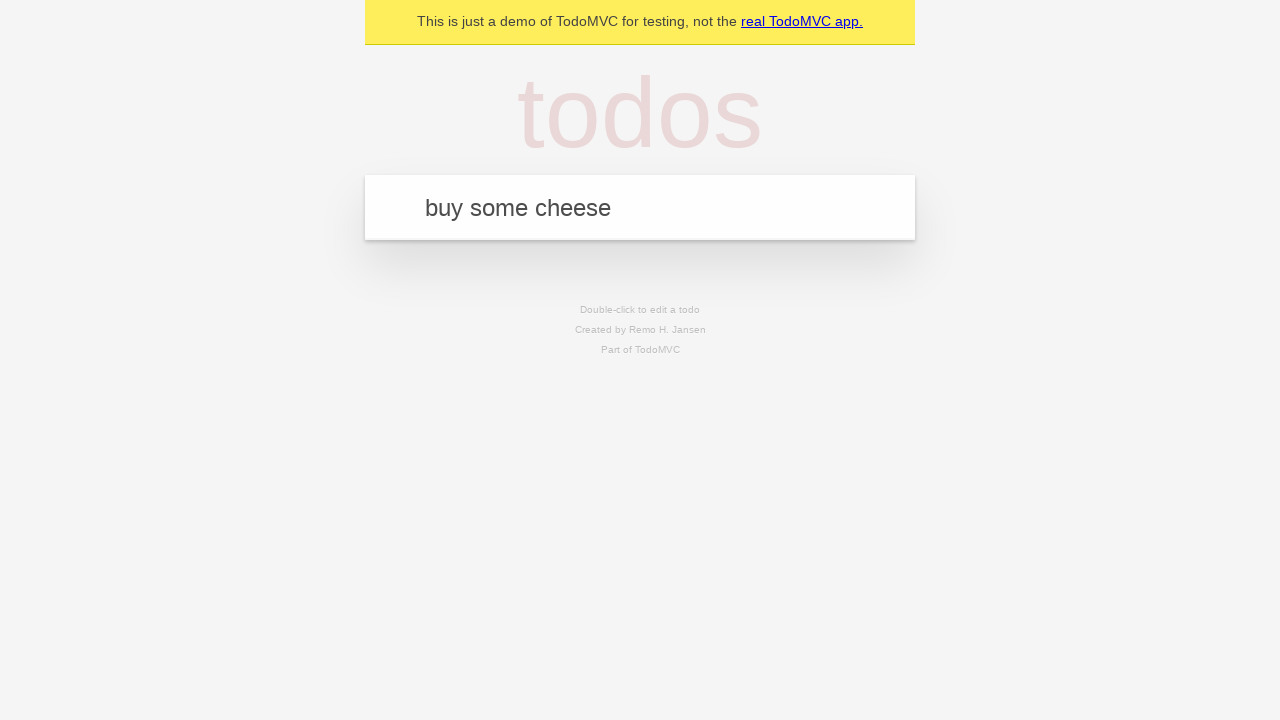

Pressed Enter to create first todo item on internal:attr=[placeholder="What needs to be done?"i]
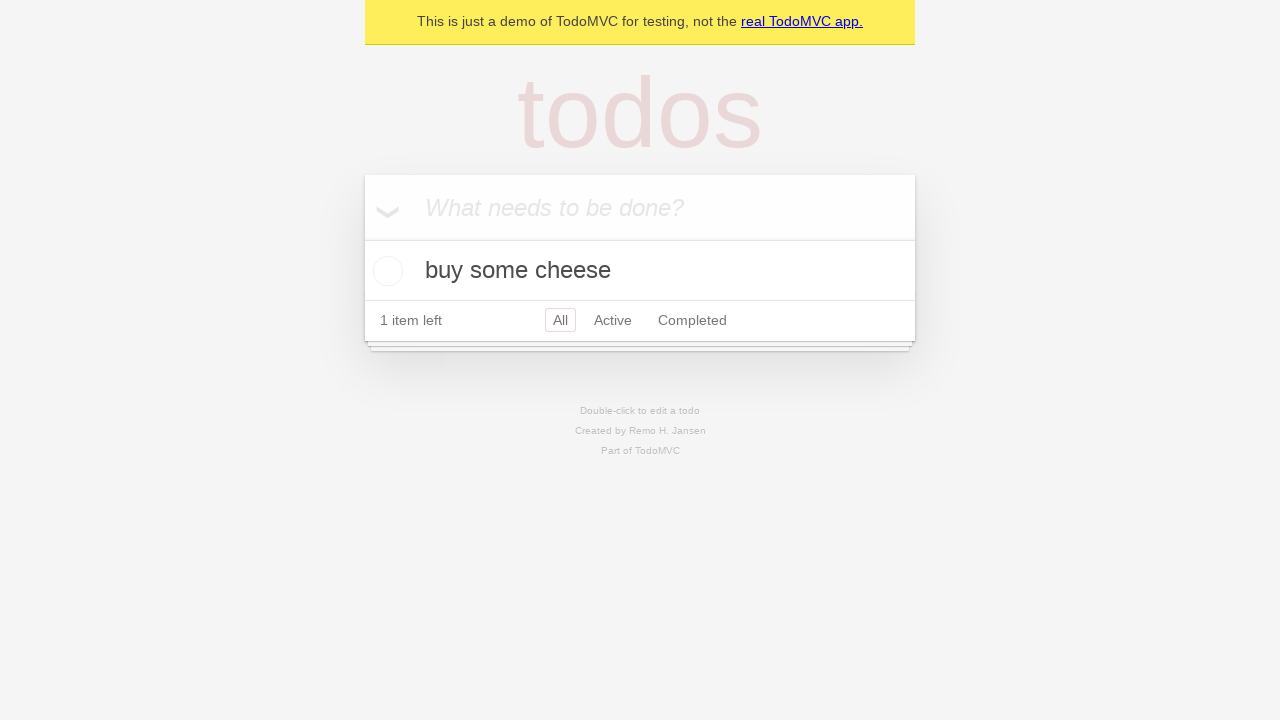

First todo item appeared in the list
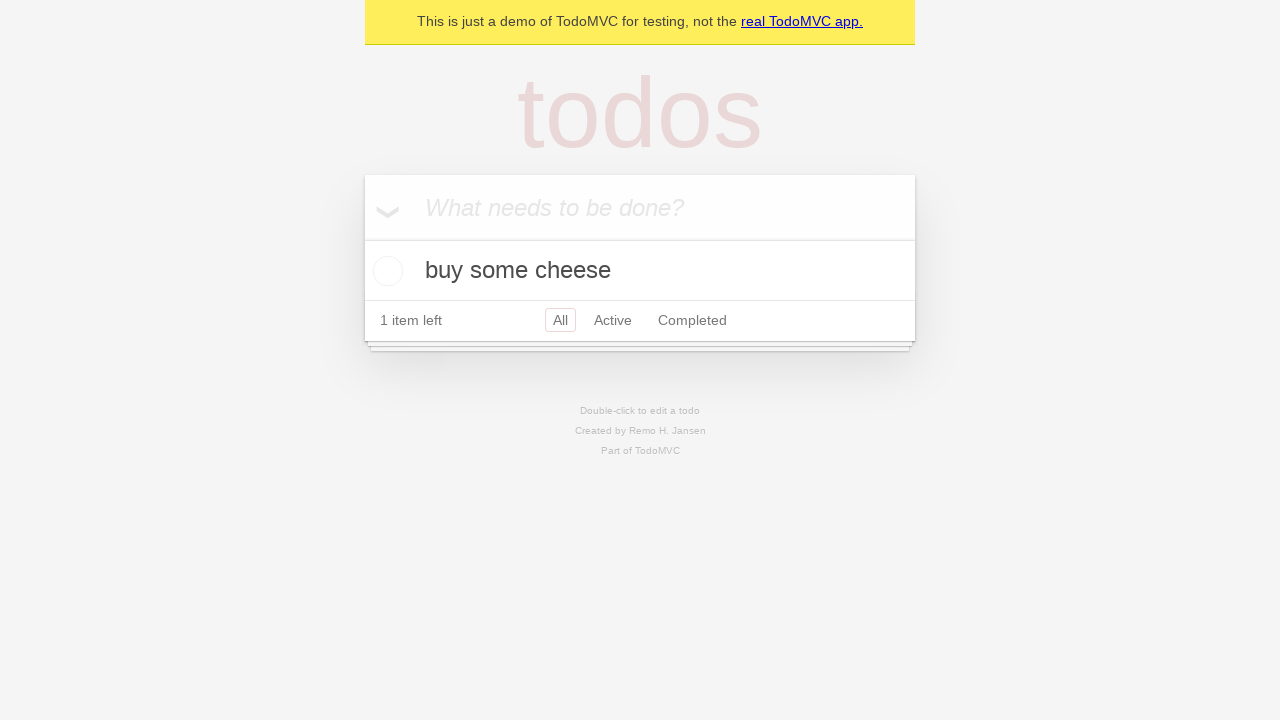

Filled todo input with 'feed the cat' on internal:attr=[placeholder="What needs to be done?"i]
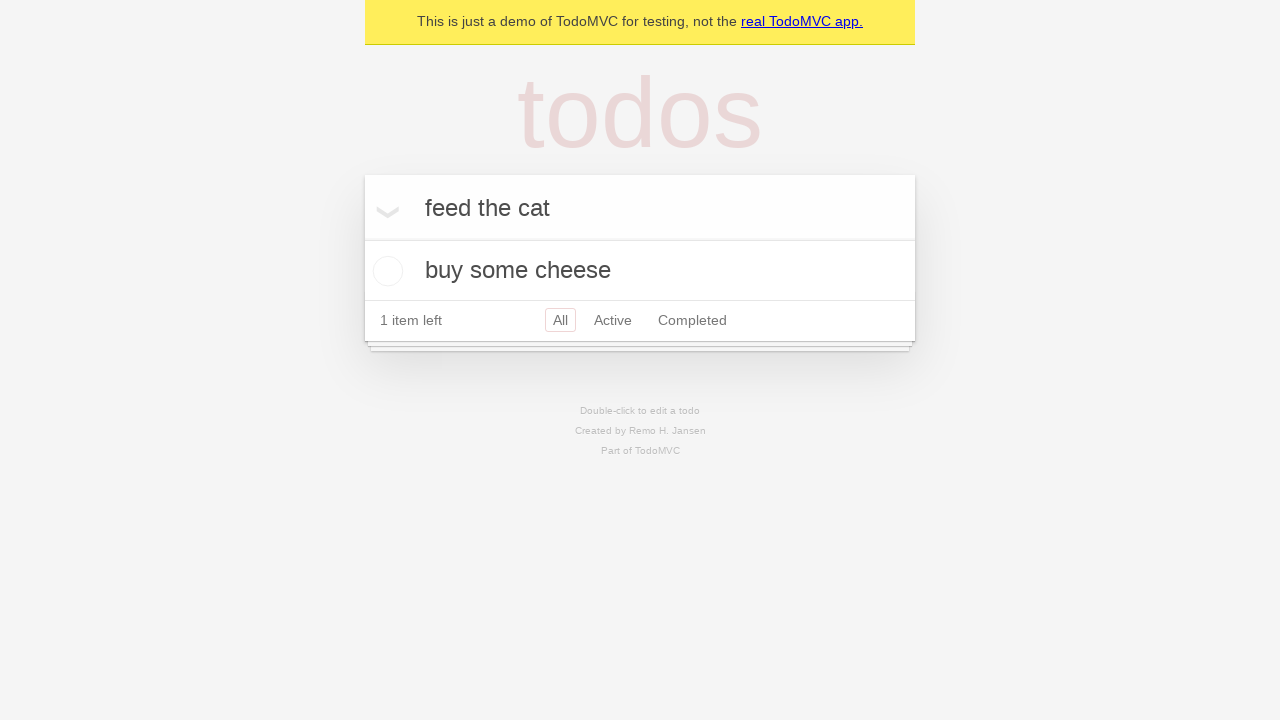

Pressed Enter to create second todo item on internal:attr=[placeholder="What needs to be done?"i]
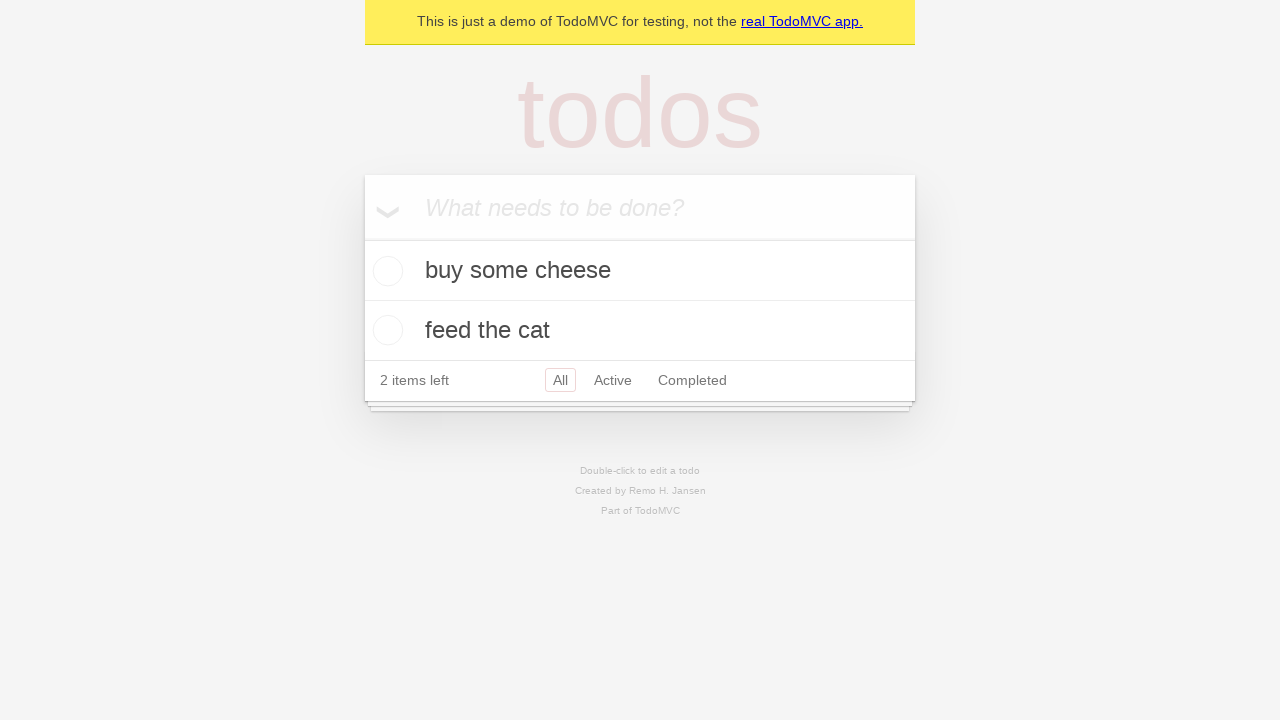

Second todo item appeared in the list
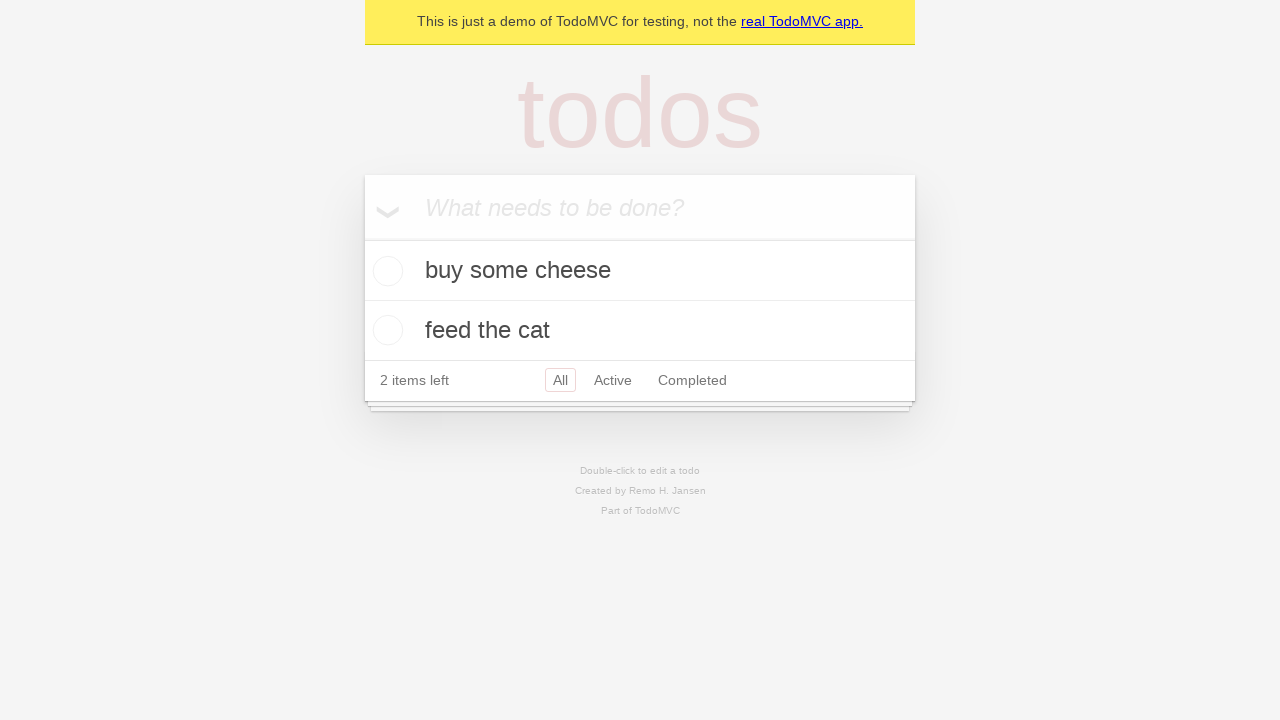

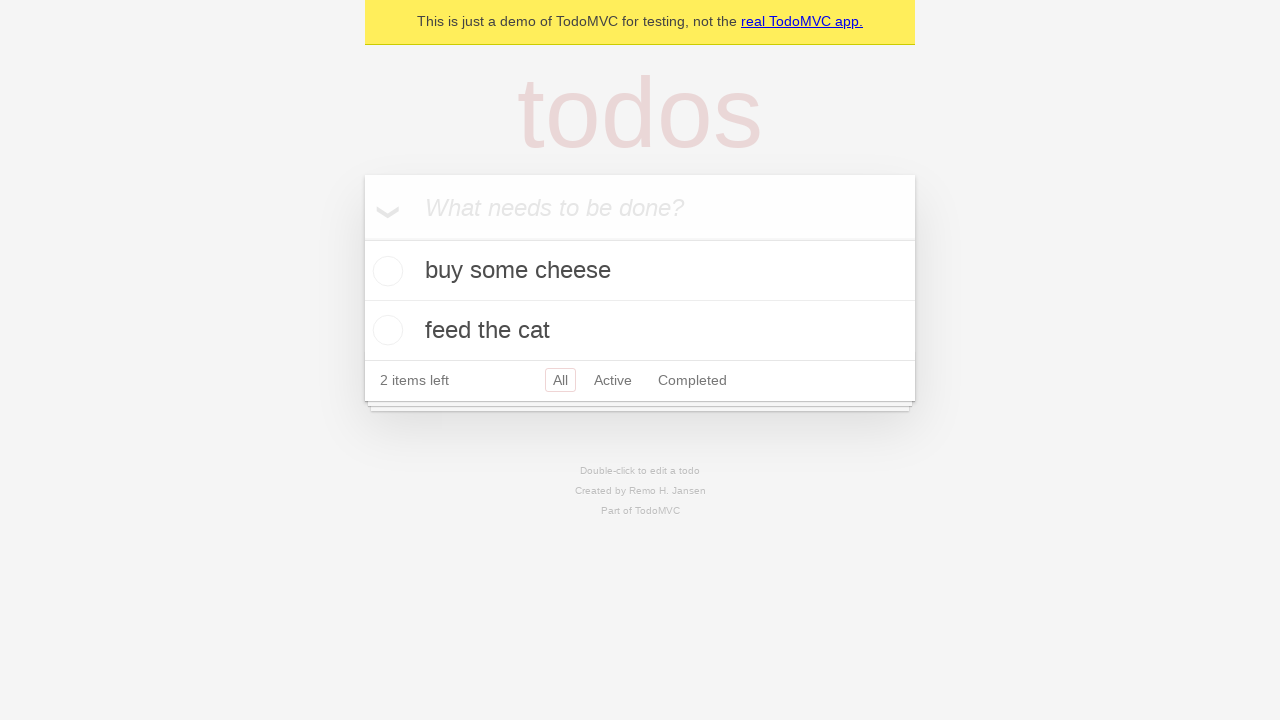